Automates TensorFlow Playground by clicking the play button to start neural network training, then waits for the model to train and verifies that training/test loss values are displayed.

Starting URL: https://playground.tensorflow.org/#activation=tanh&batchSize=10&dataset=circle&regDataset=reg-plane&learningRate=0.03&regularizationRate=0&noise=0&networkShape=4,2&seed=0.76341&showTestData=false&discretize=false&percTrainData=50&x=true&y=true&xTimesY=false&xSquared=false&ySquared=false&cosX=false&sinX=false&cosY=false&sinY=false&collectStats=false&problem=classification&initZero=false&hideText=false

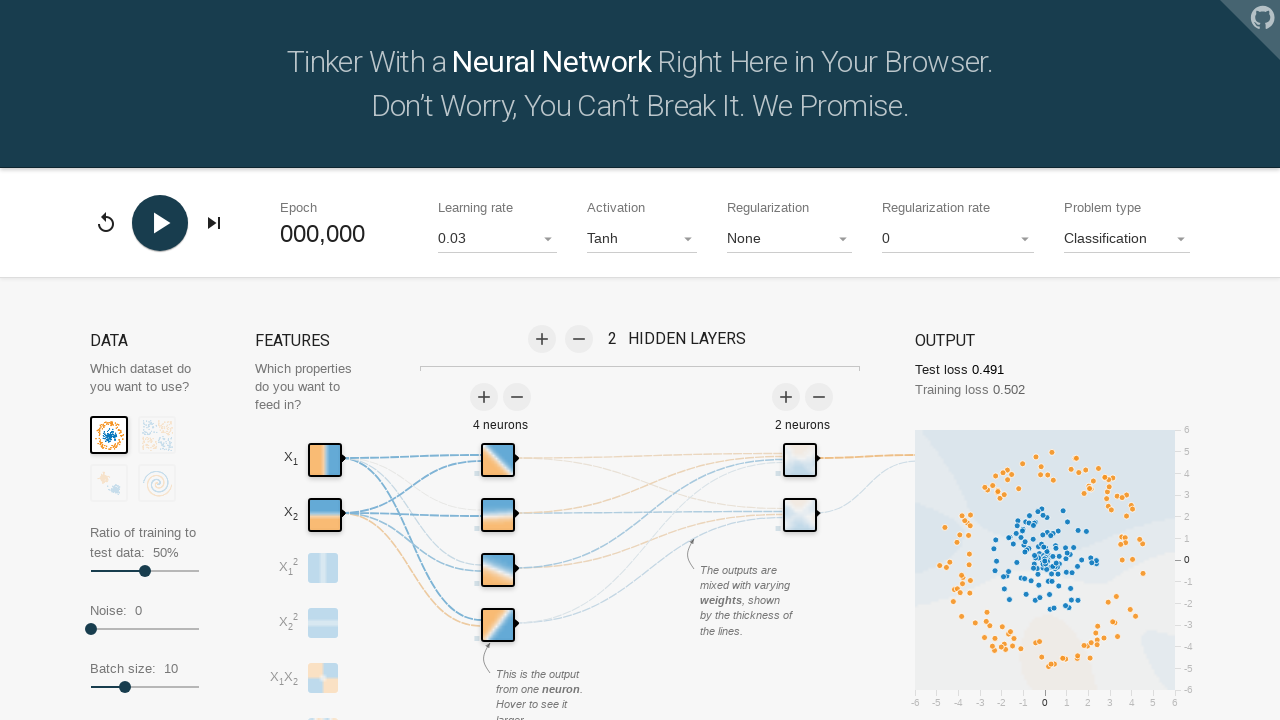

Clicked play button to start neural network training at (160, 222) on xpath=//*[@id="play-pause-button"]
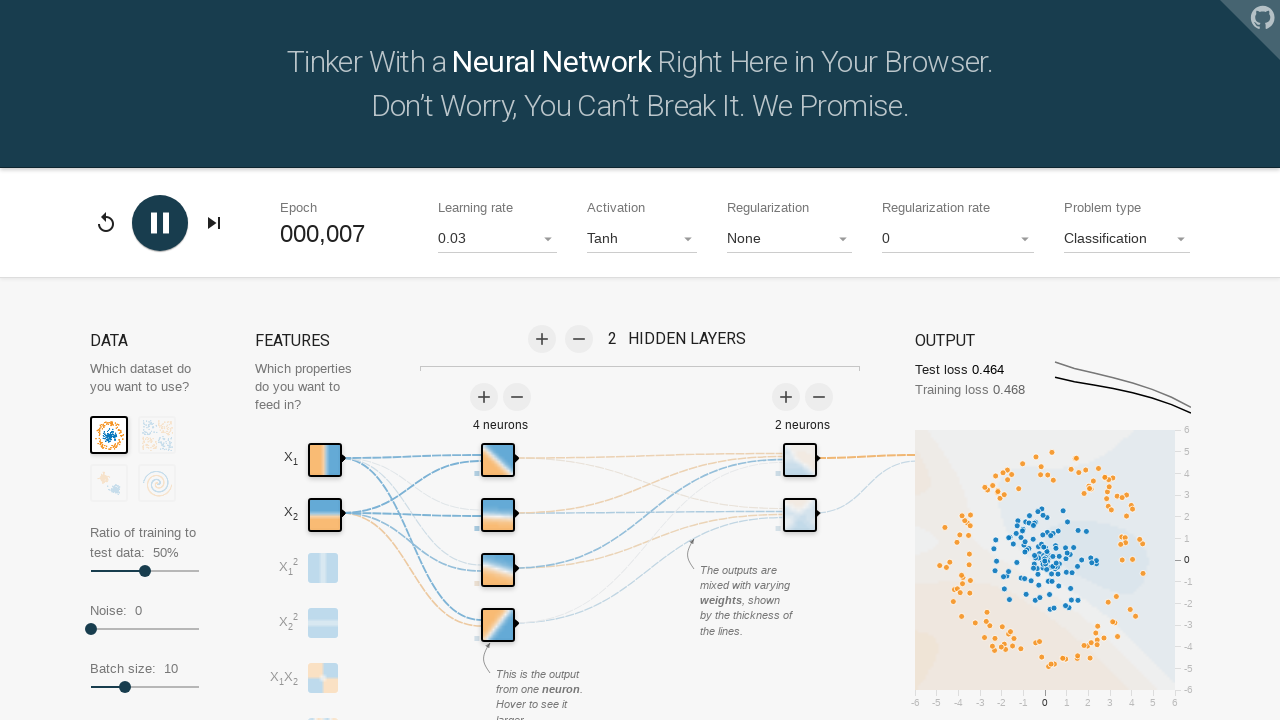

Waited 3 seconds for model training to progress
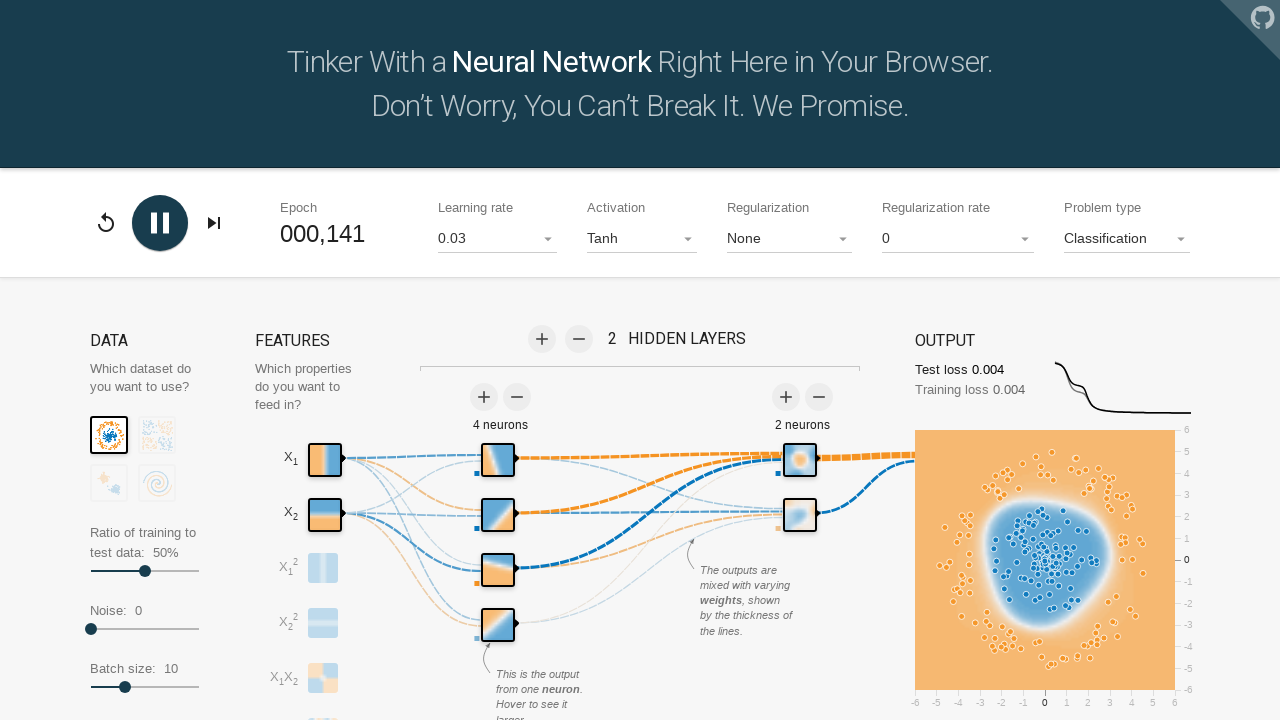

Training loss element loaded and visible
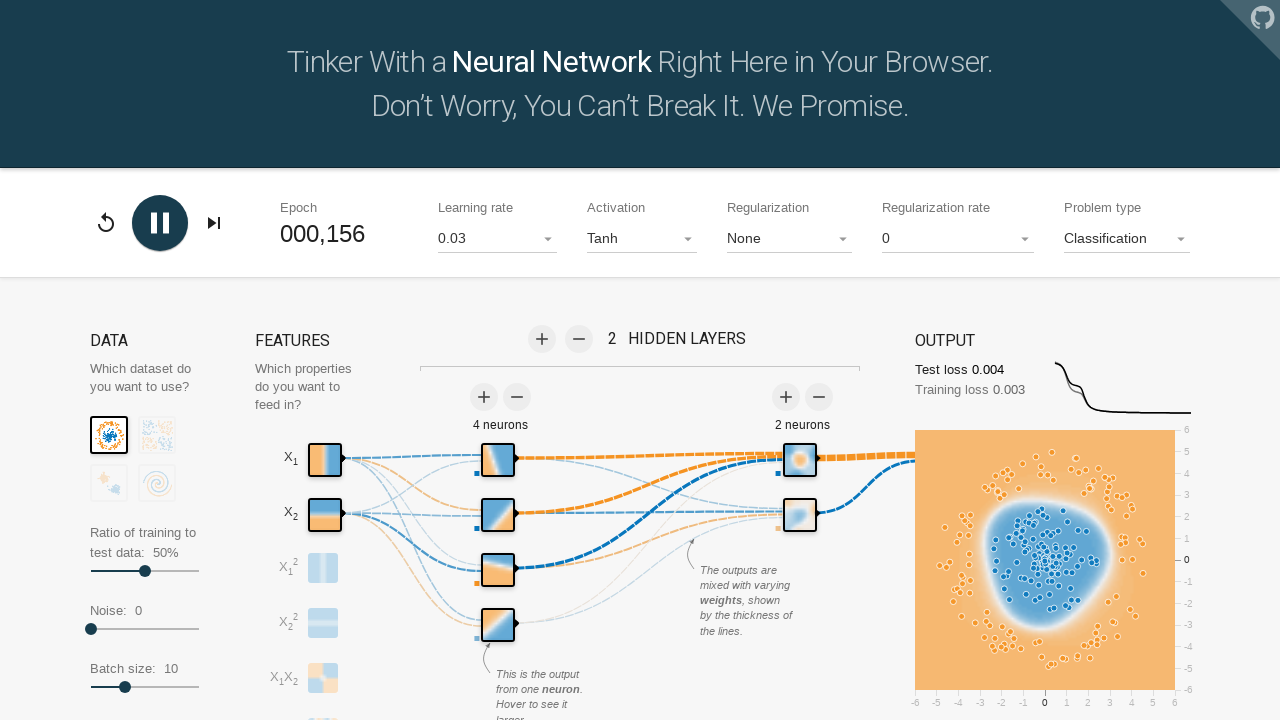

Retrieved training loss value: 0.003
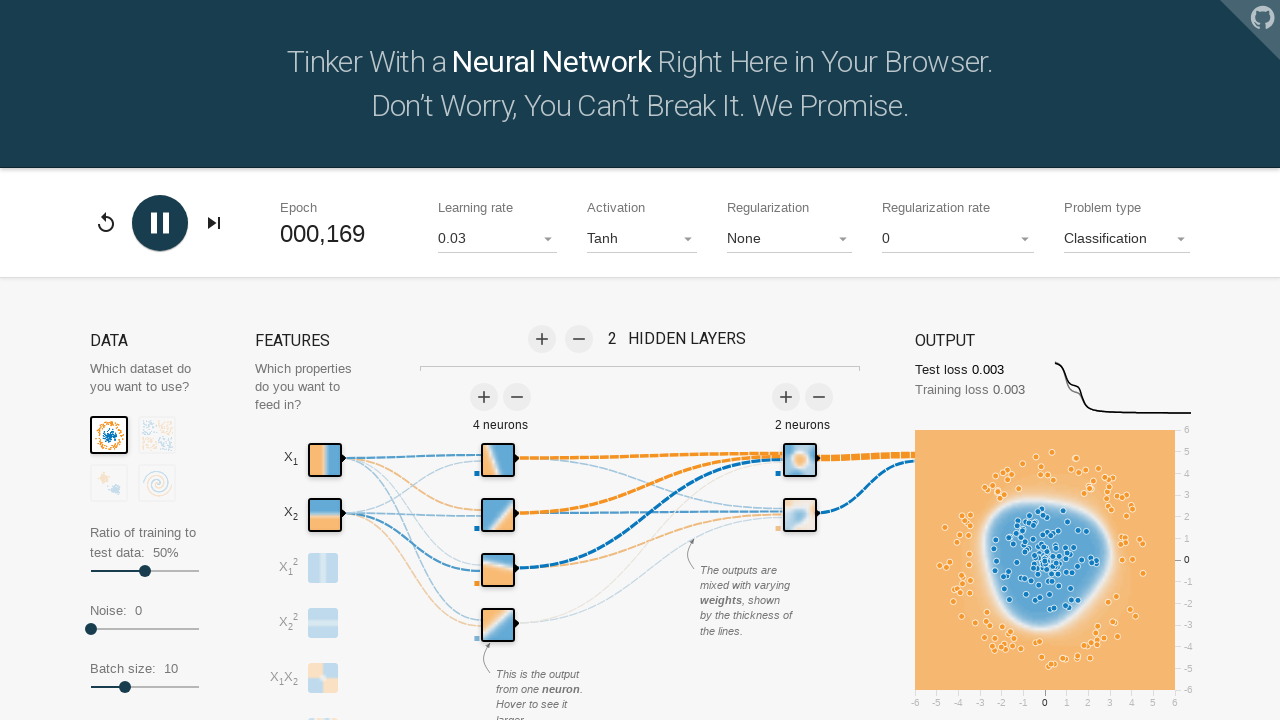

Test loss element loaded and visible
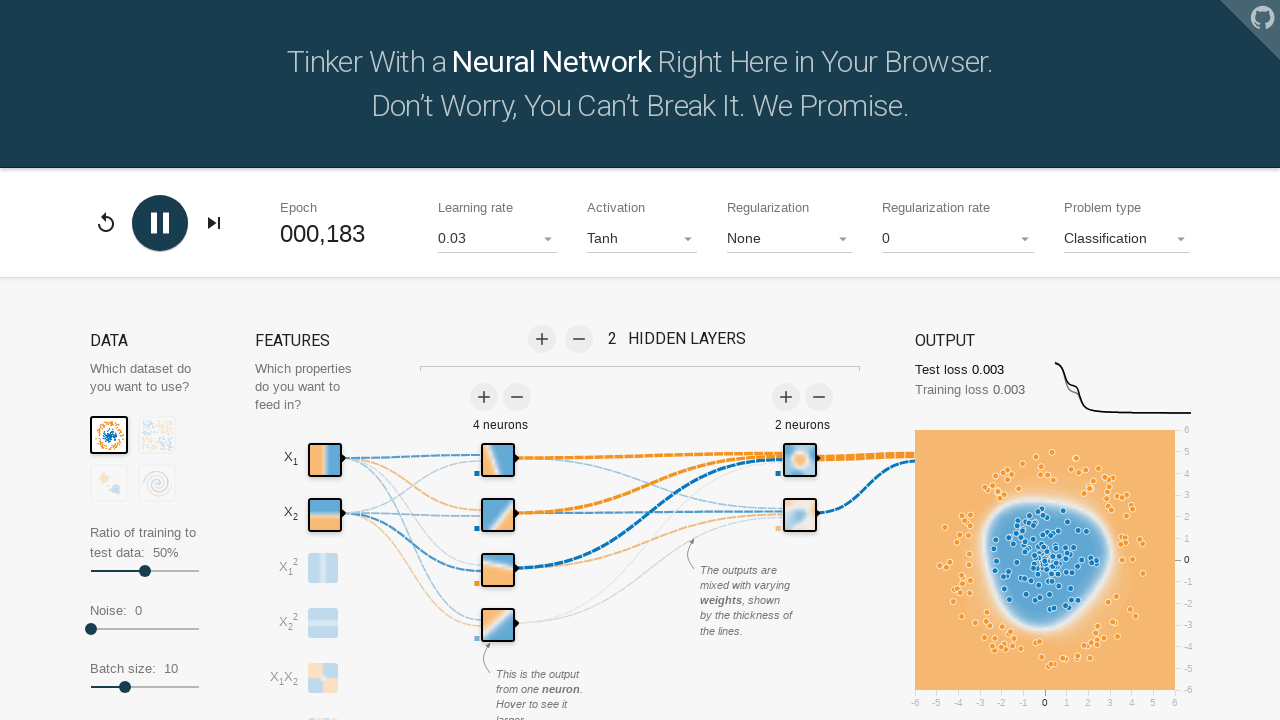

Retrieved test loss value: 0.003
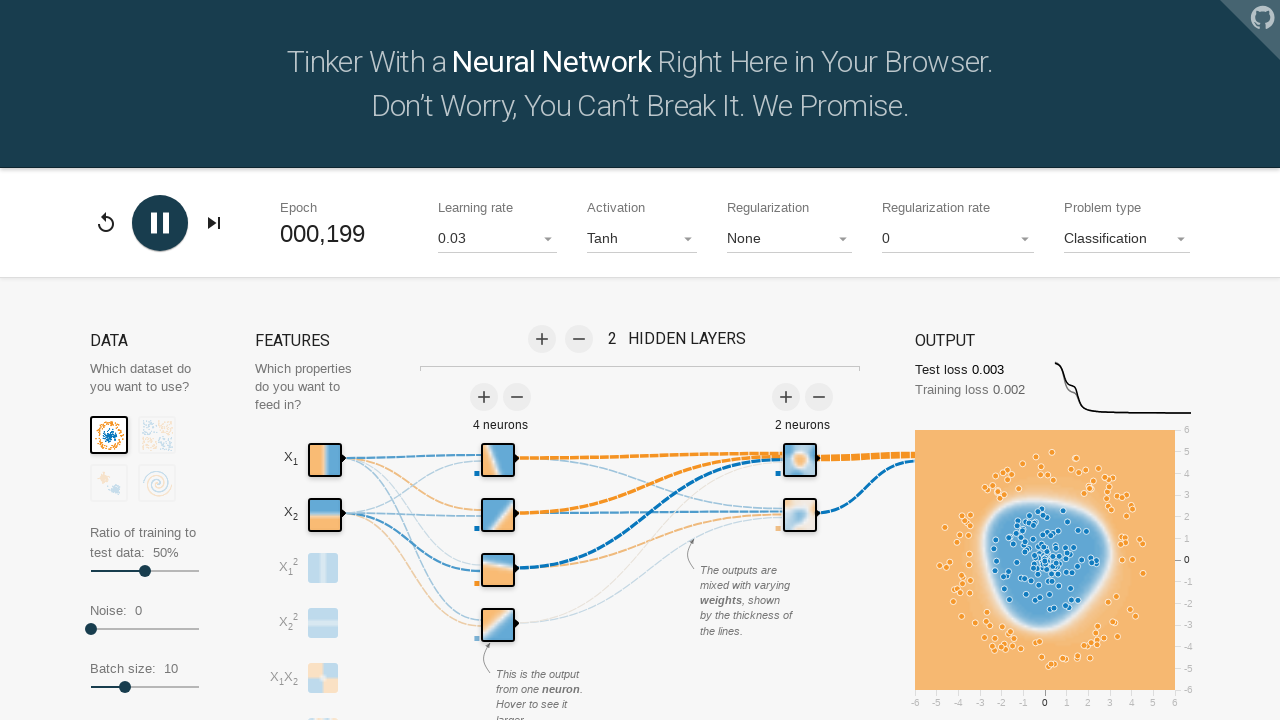

Clicked play/pause button to stop training at (160, 222) on xpath=//*[@id="play-pause-button"]
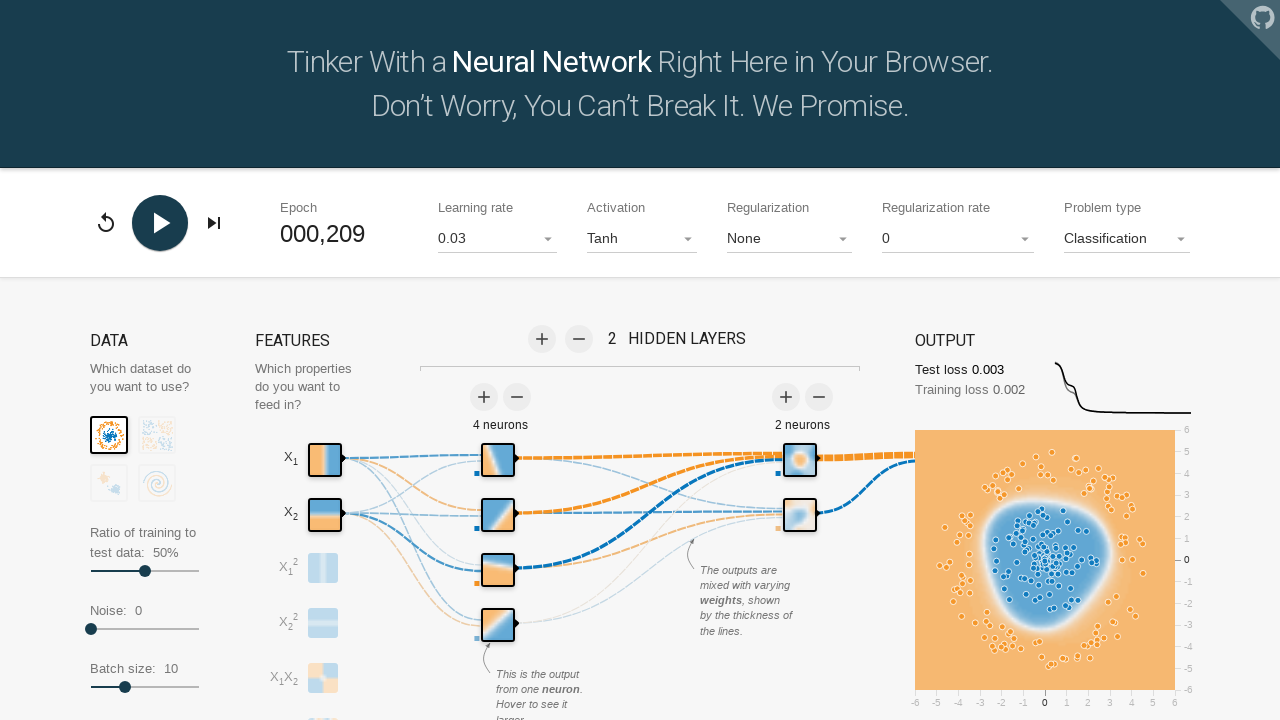

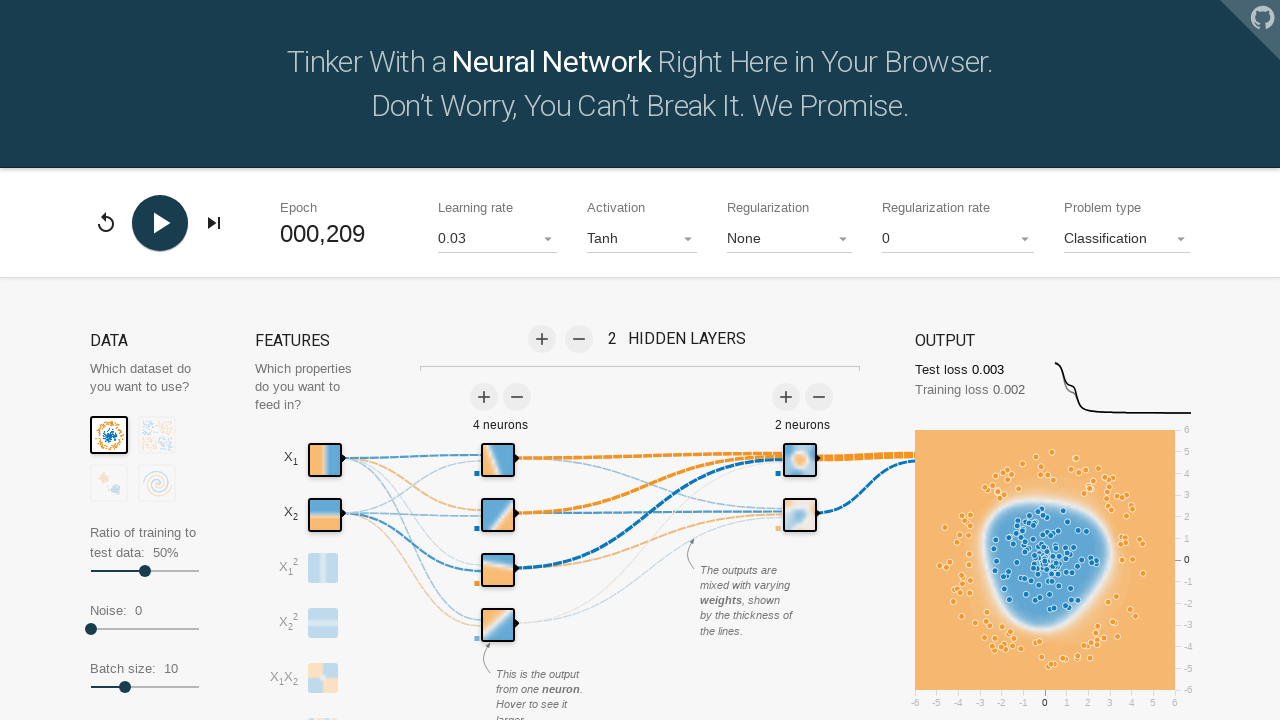